Tests drag and drop functionality within an iframe using jQuery UI droppable demo

Starting URL: http://jqueryui.com/droppable/

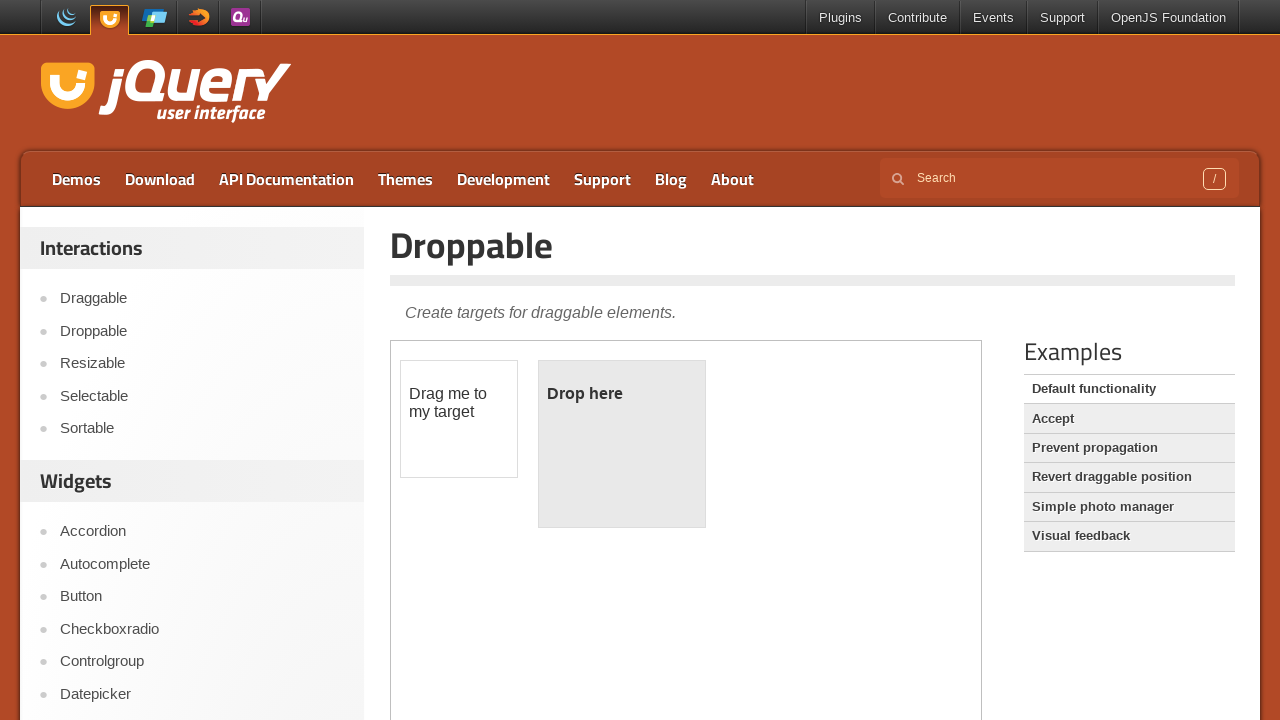

Located iframe containing drag and drop demo
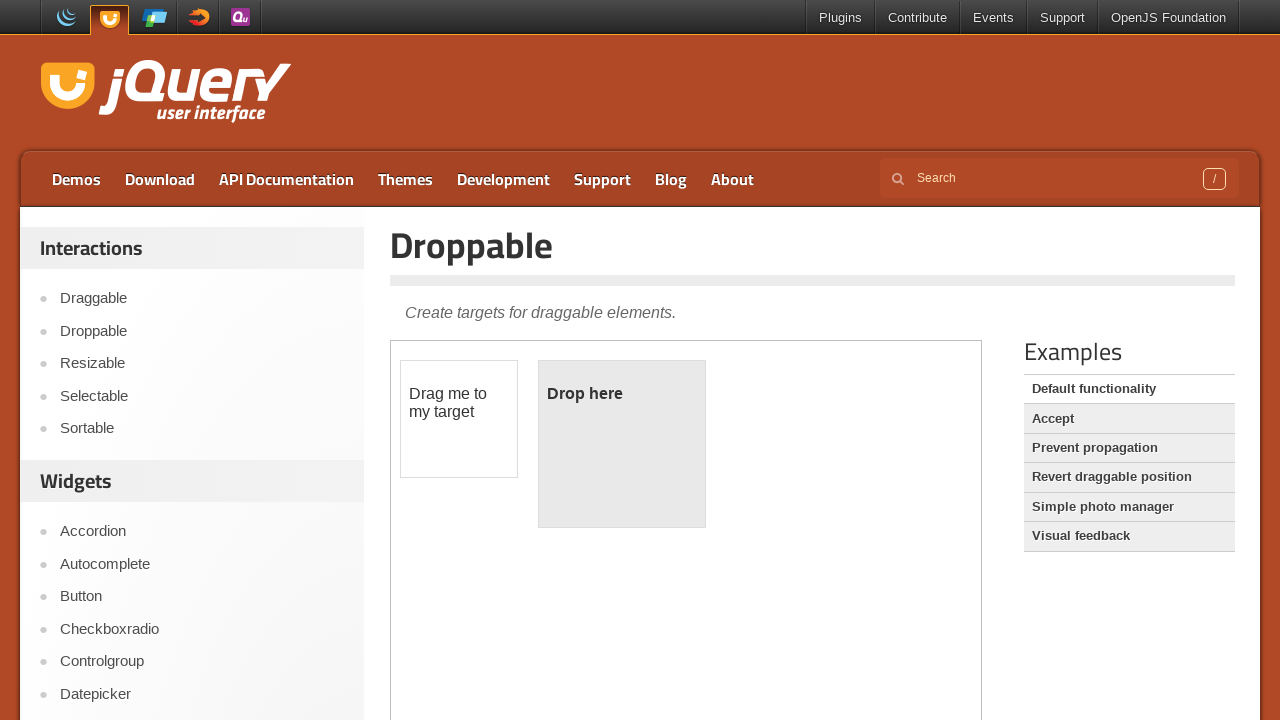

Located draggable element with id 'draggable'
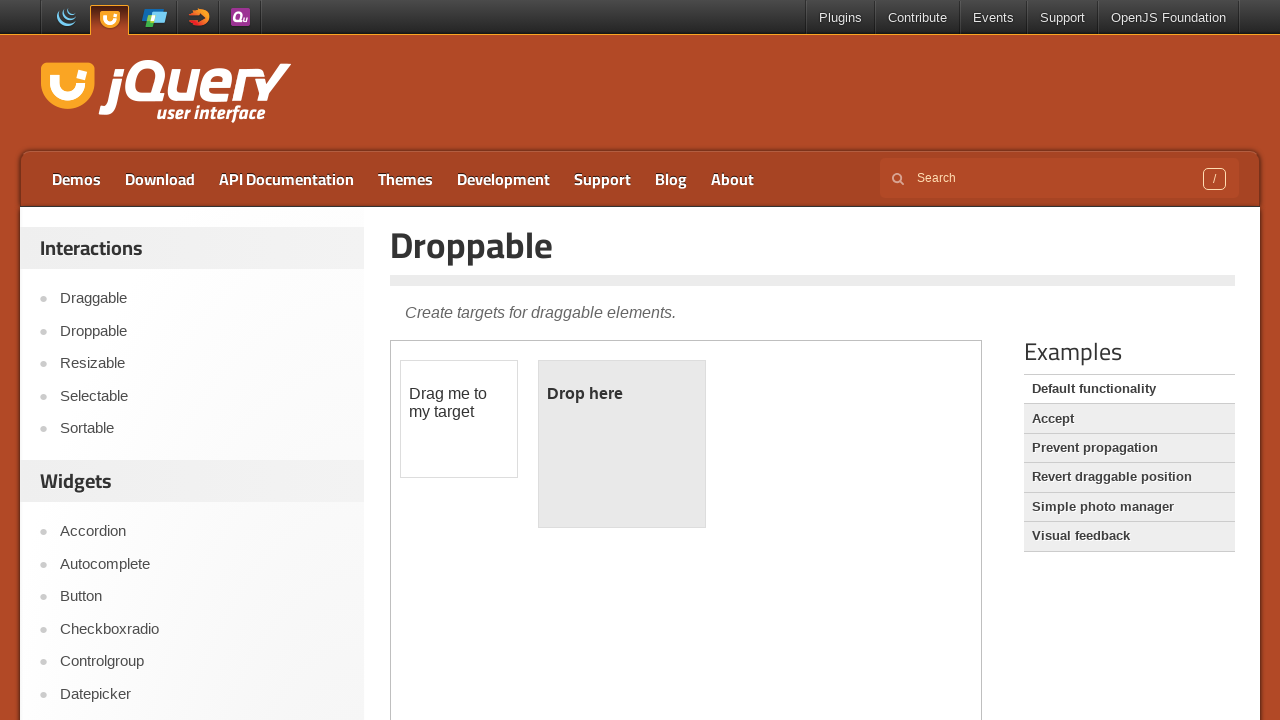

Located droppable element with id 'droppable'
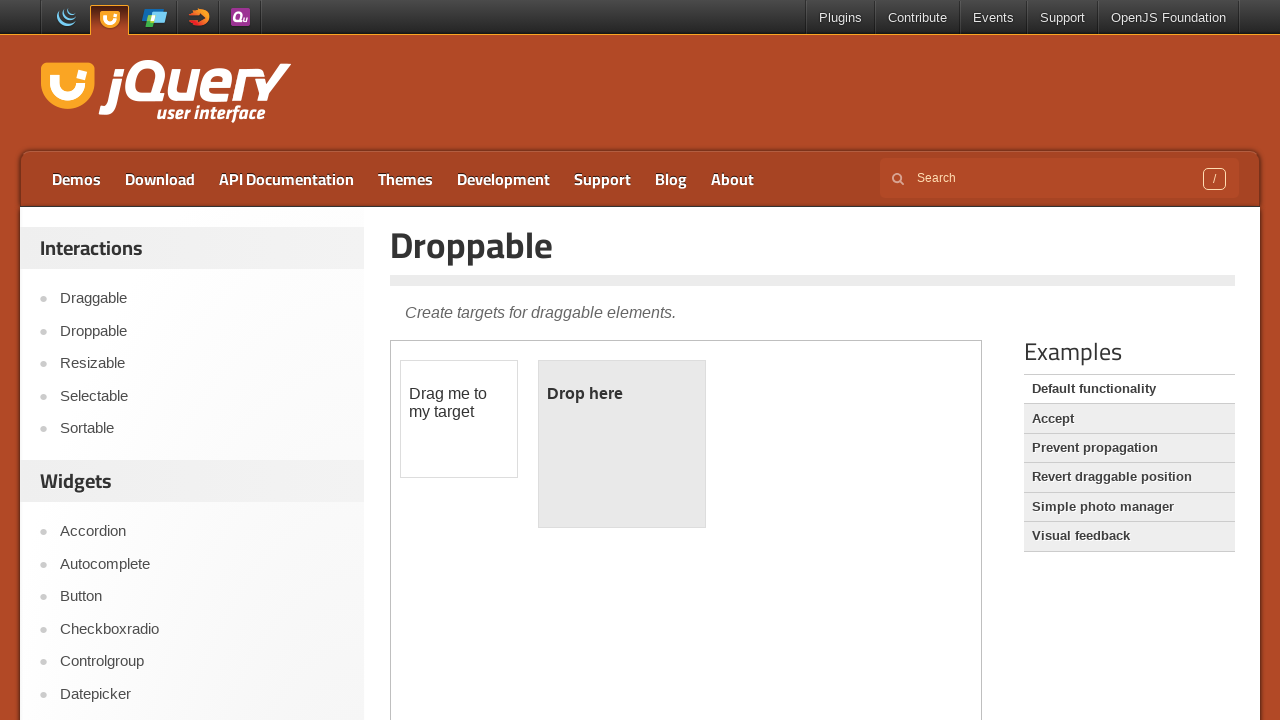

Dragged draggable element to droppable with custom source and target positions at (639, 411)
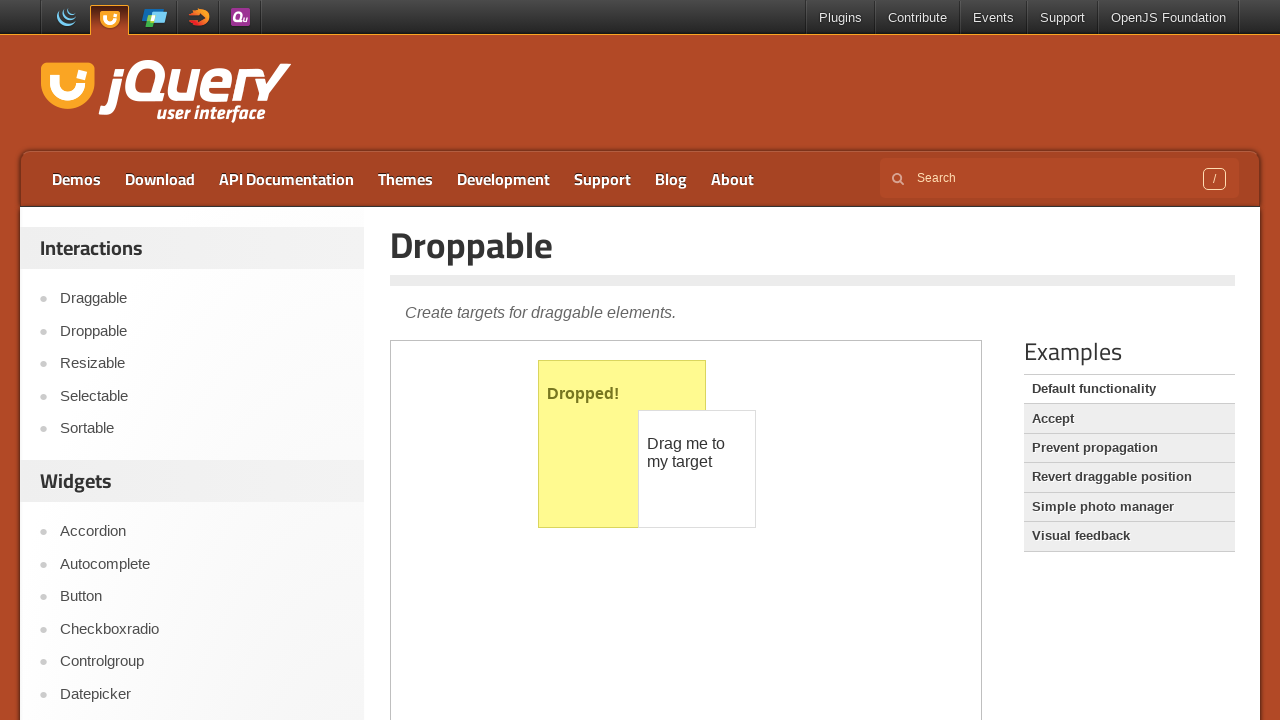

Dragged draggable element directly to droppable target at (622, 444)
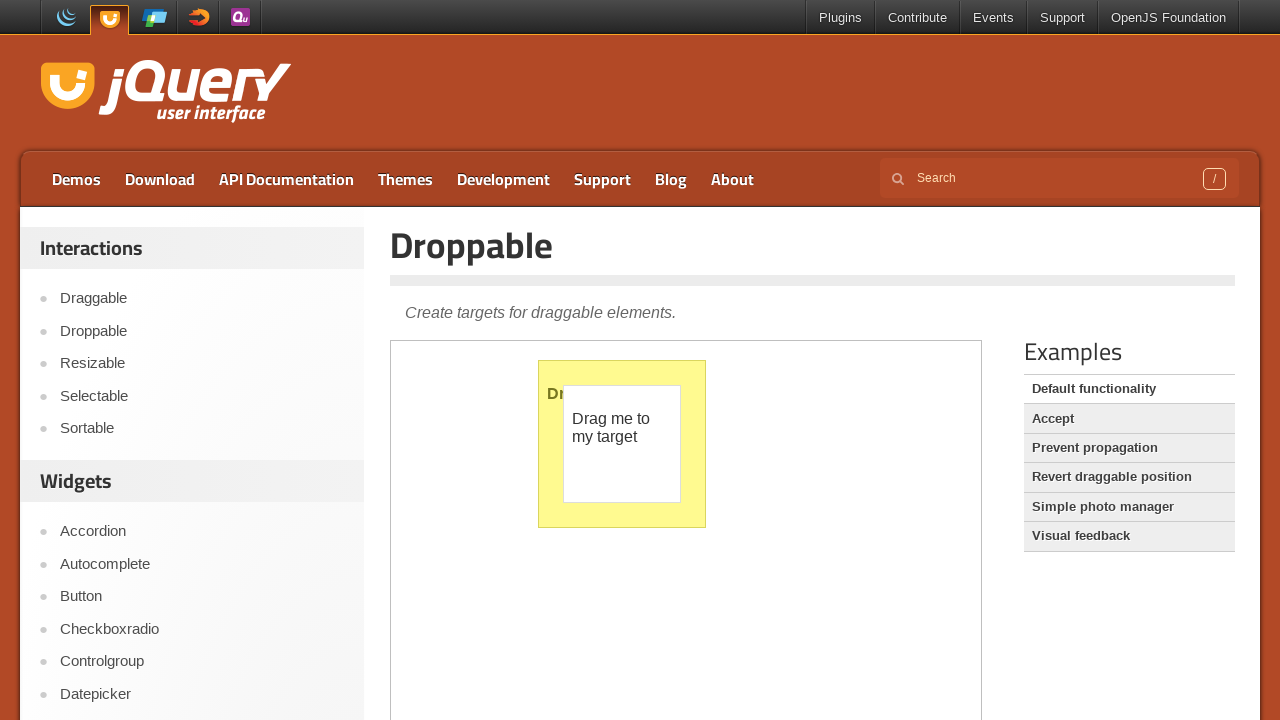

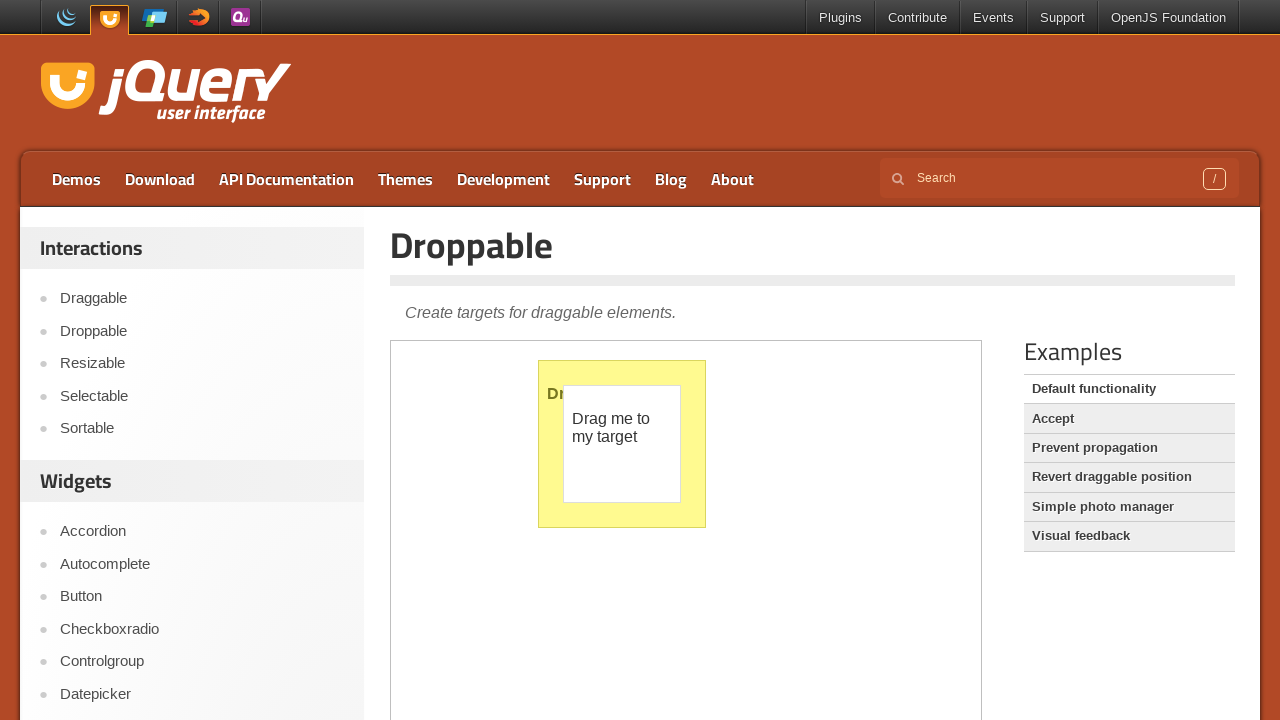